Tests the job search results page on Drushim.co.il by closing any popup modal and clicking the "load more jobs" button to verify pagination functionality works.

Starting URL: https://www.drushim.co.il/jobs/search/%22%22/?ssaen=1

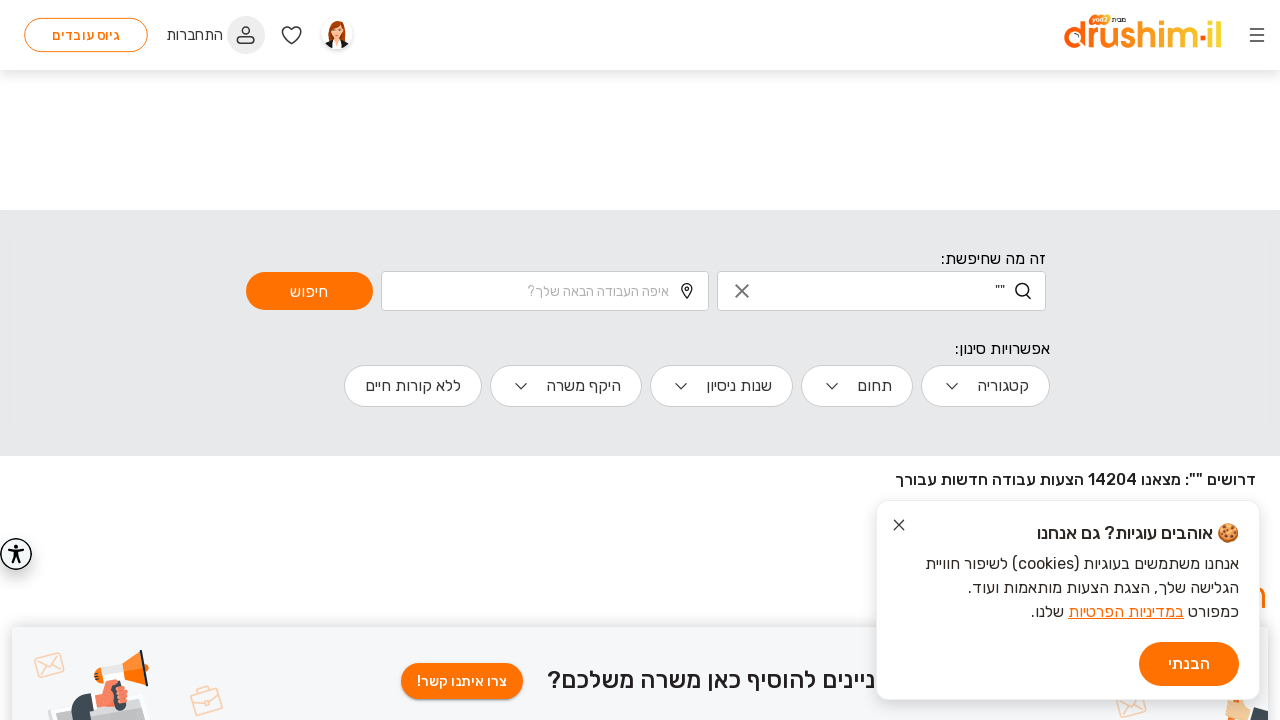

Page loaded - DOM content ready
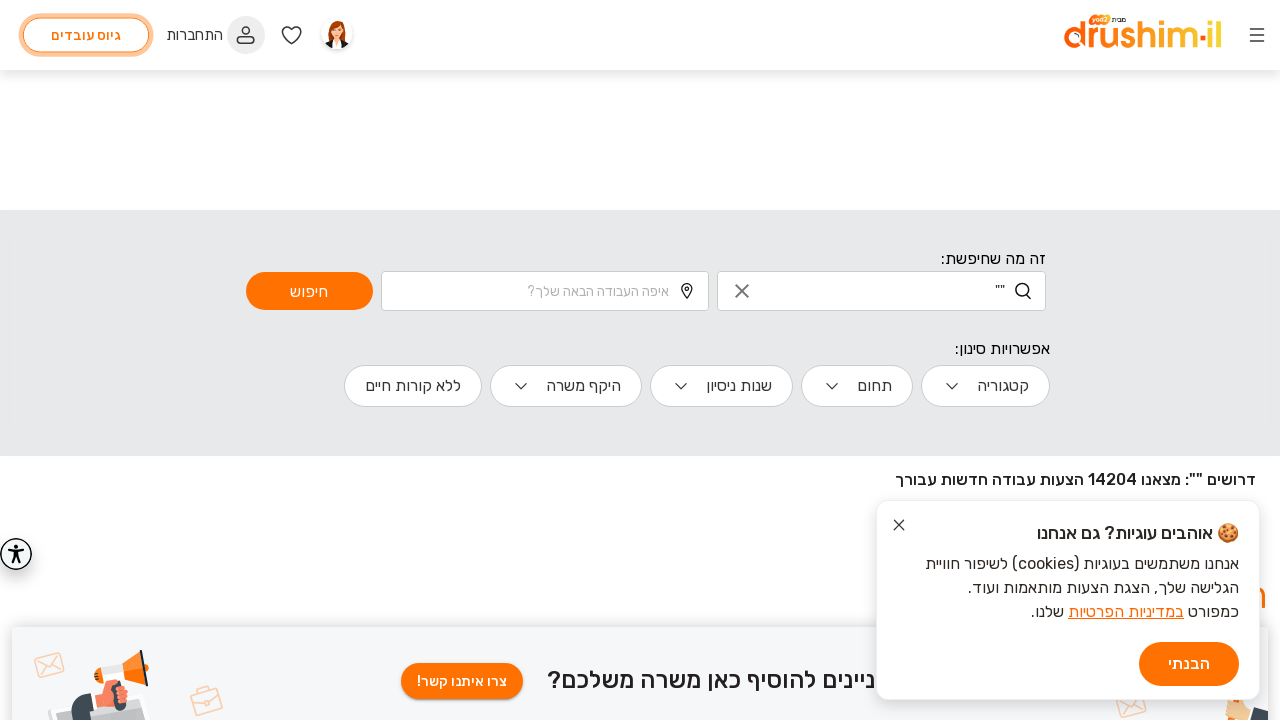

Popup modal did not appear or close button not found
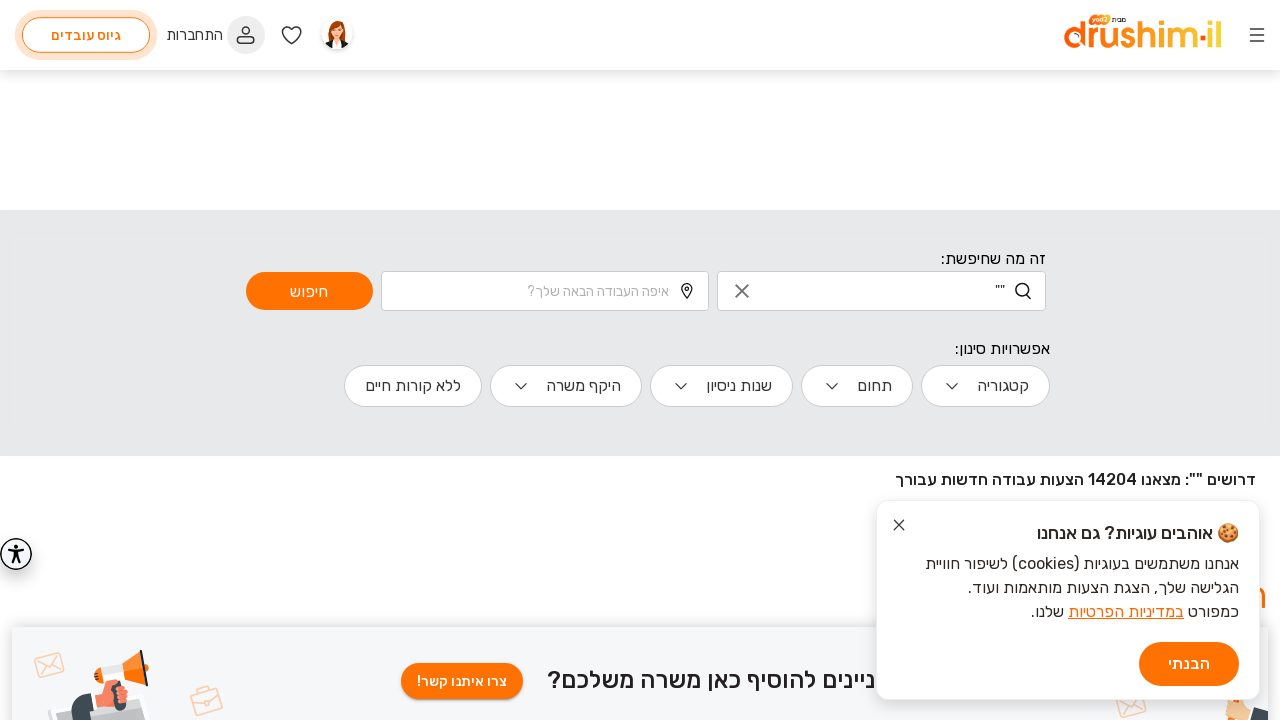

Load more jobs button is visible
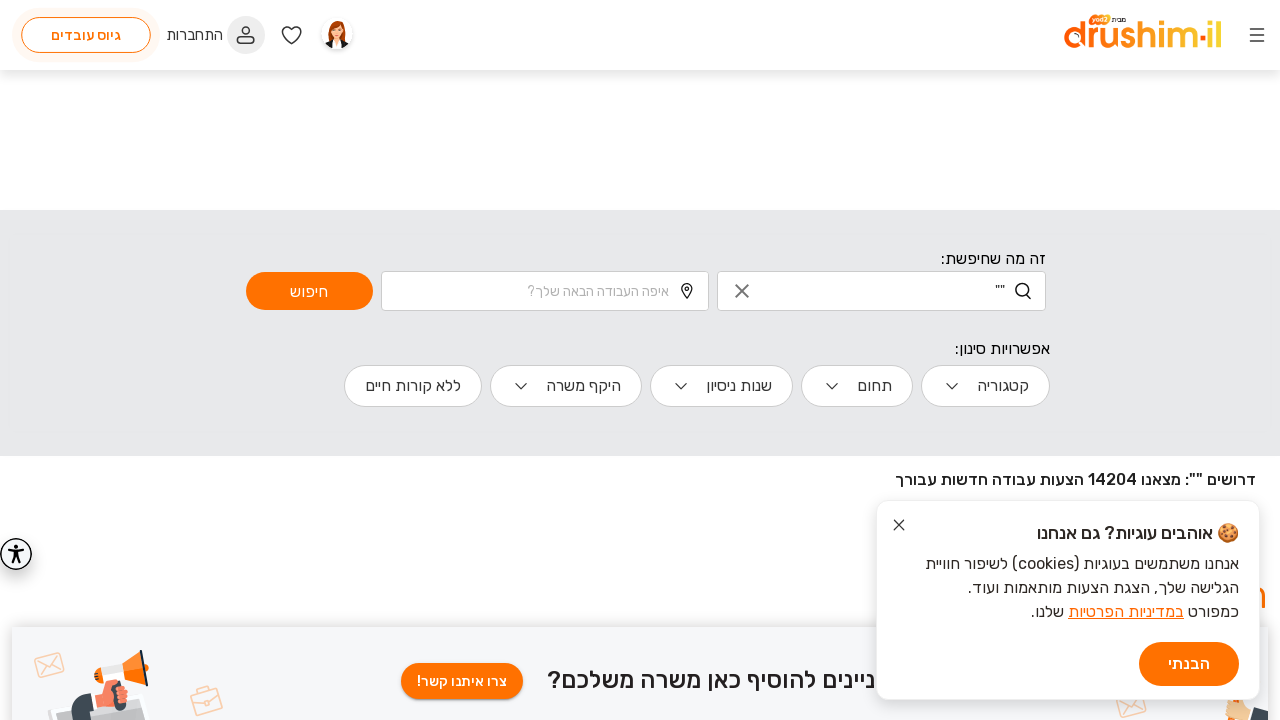

Clicked load more jobs button to trigger pagination at (932, 702) on button.load_jobs_btn
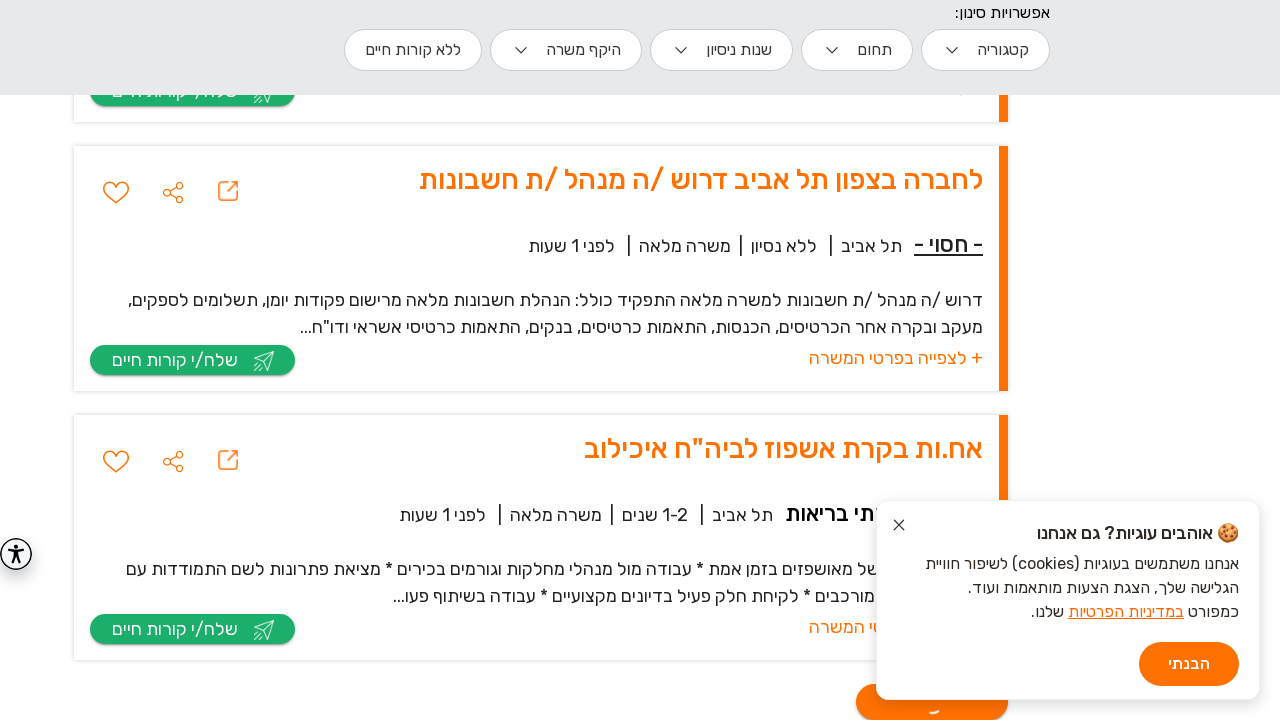

Waited for new job listings to load
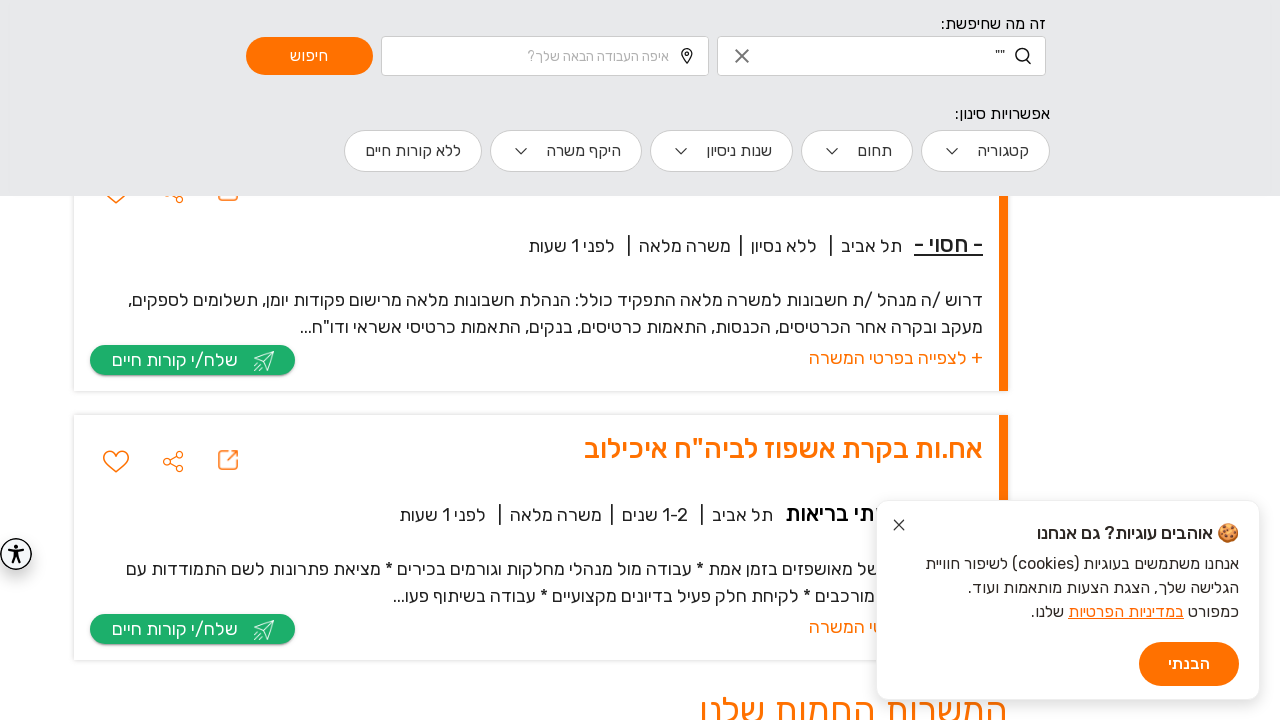

Verified load more jobs button is still available - pagination works
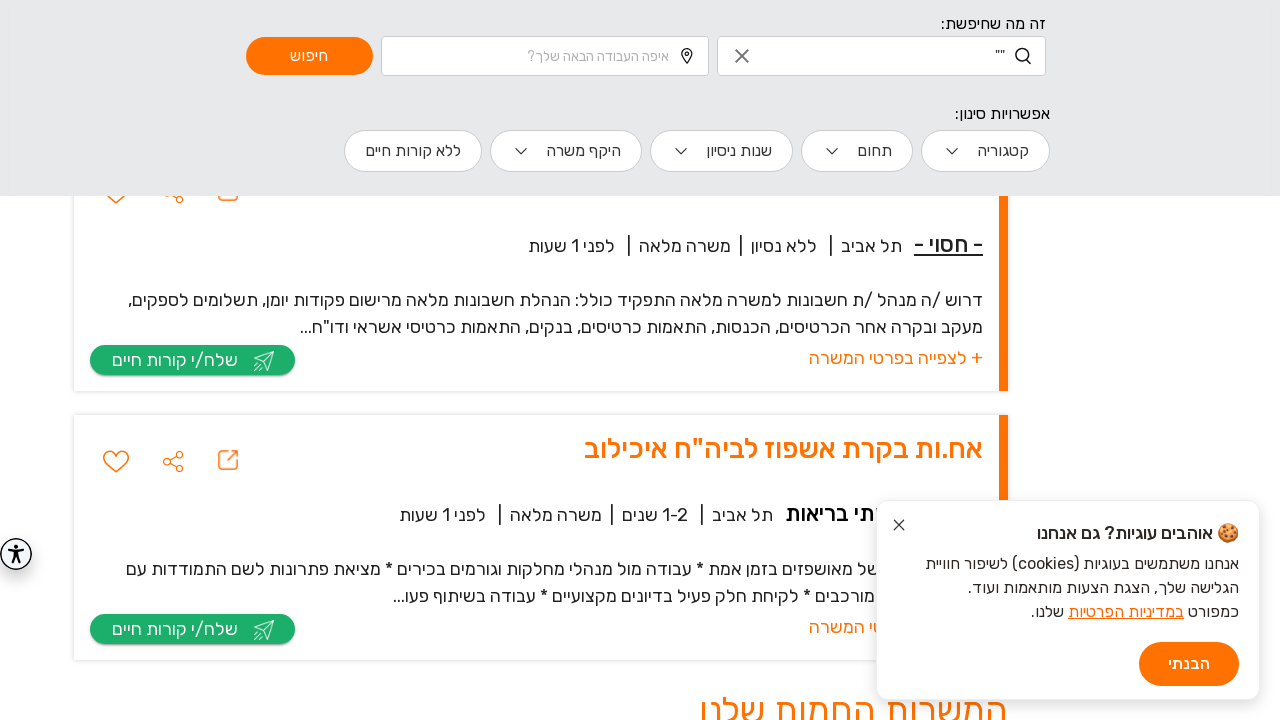

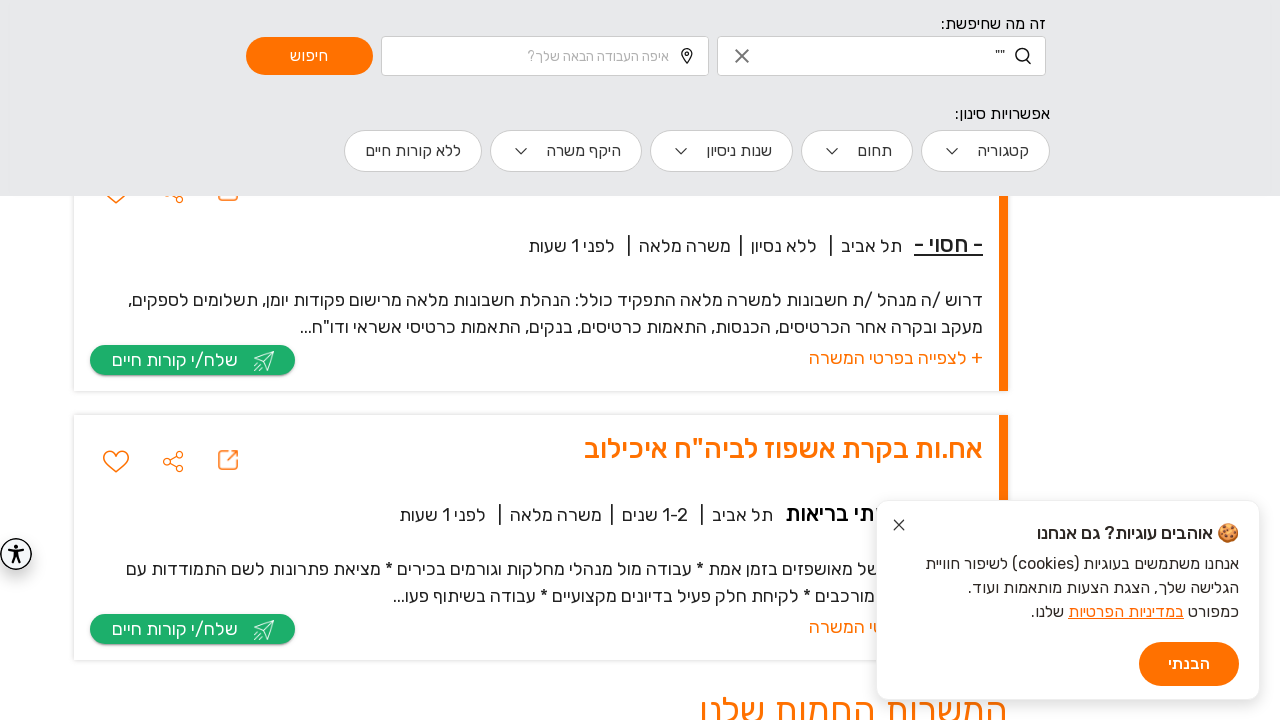